Tests 3ddd.ru navigation by clicking on 3D Models button and verifying URL change

Starting URL: https://3ddd.ru/

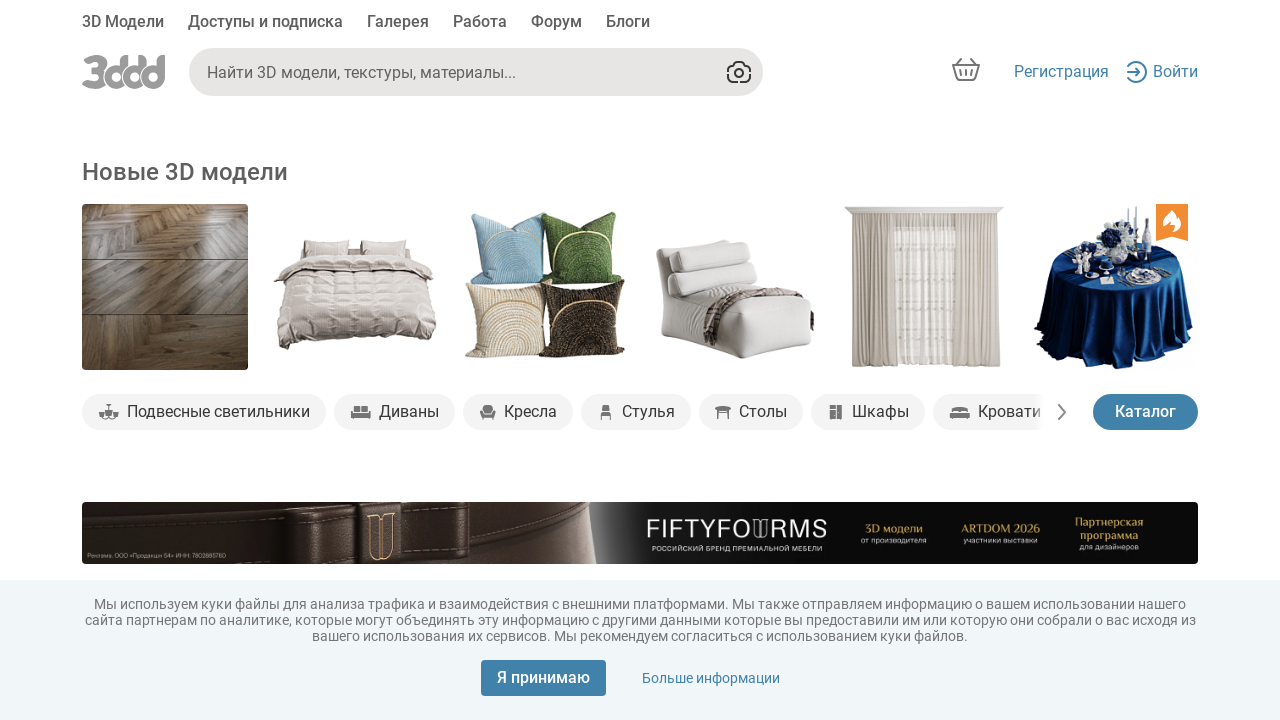

Clicked on 3D Models button at (123, 24) on xpath=//*[text()='3D Модели']
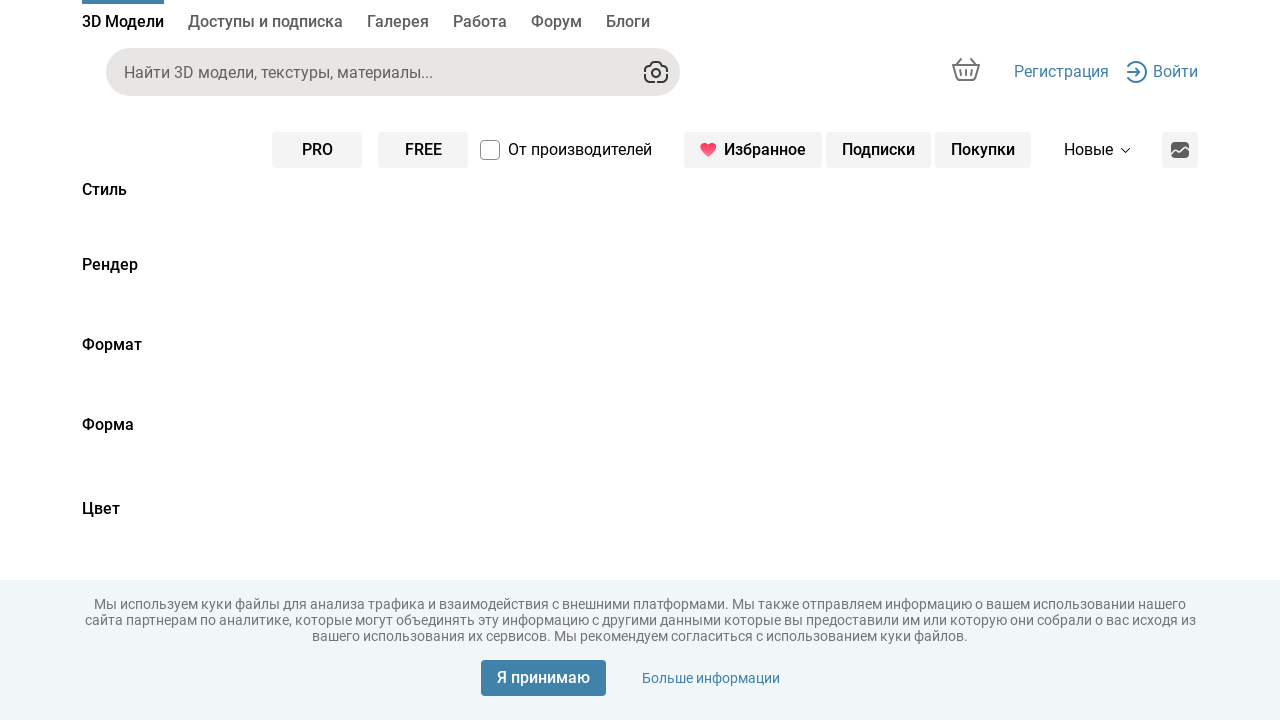

Verified URL changed to 3dmodels page
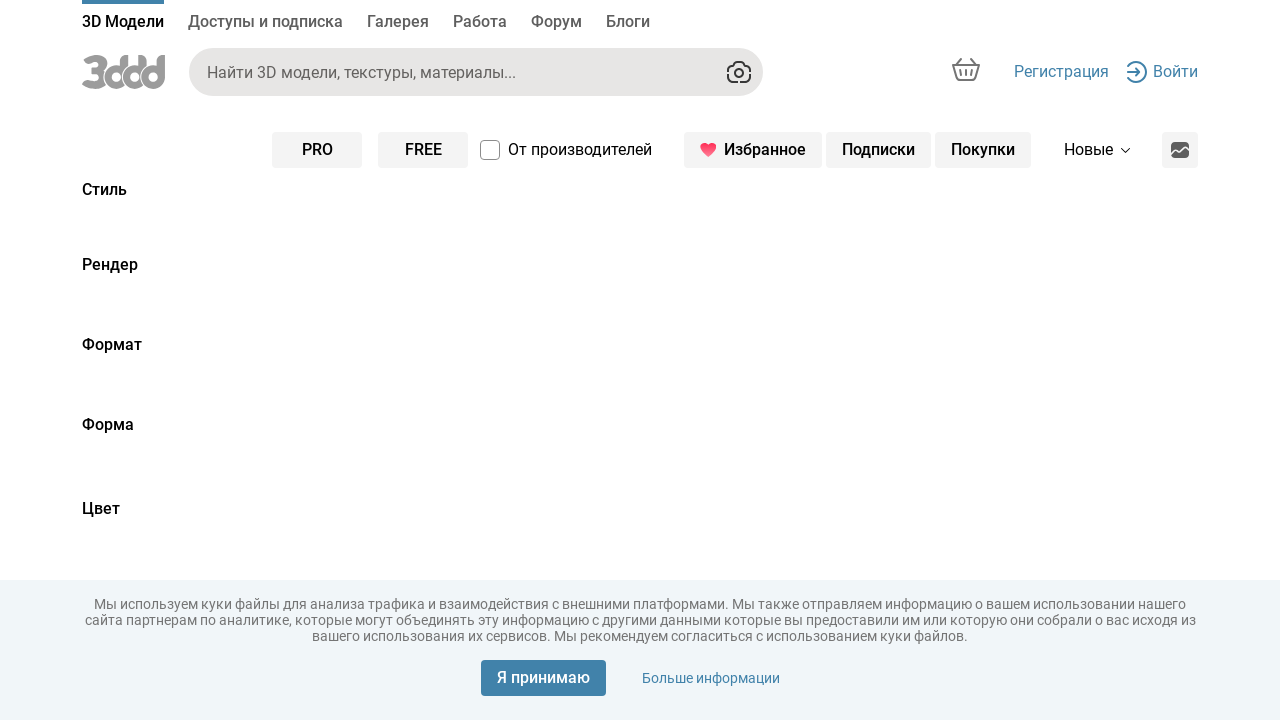

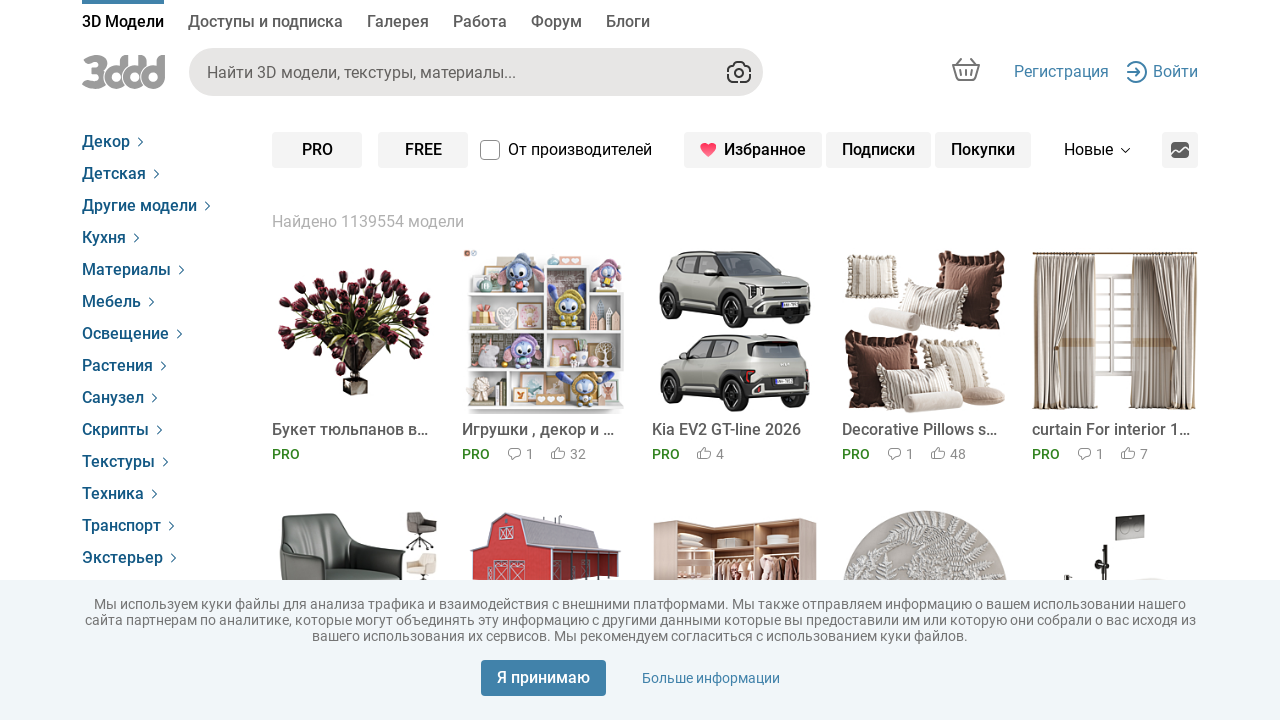